Tests search functionality with a specific book title query

Starting URL: https://newshop.vn/

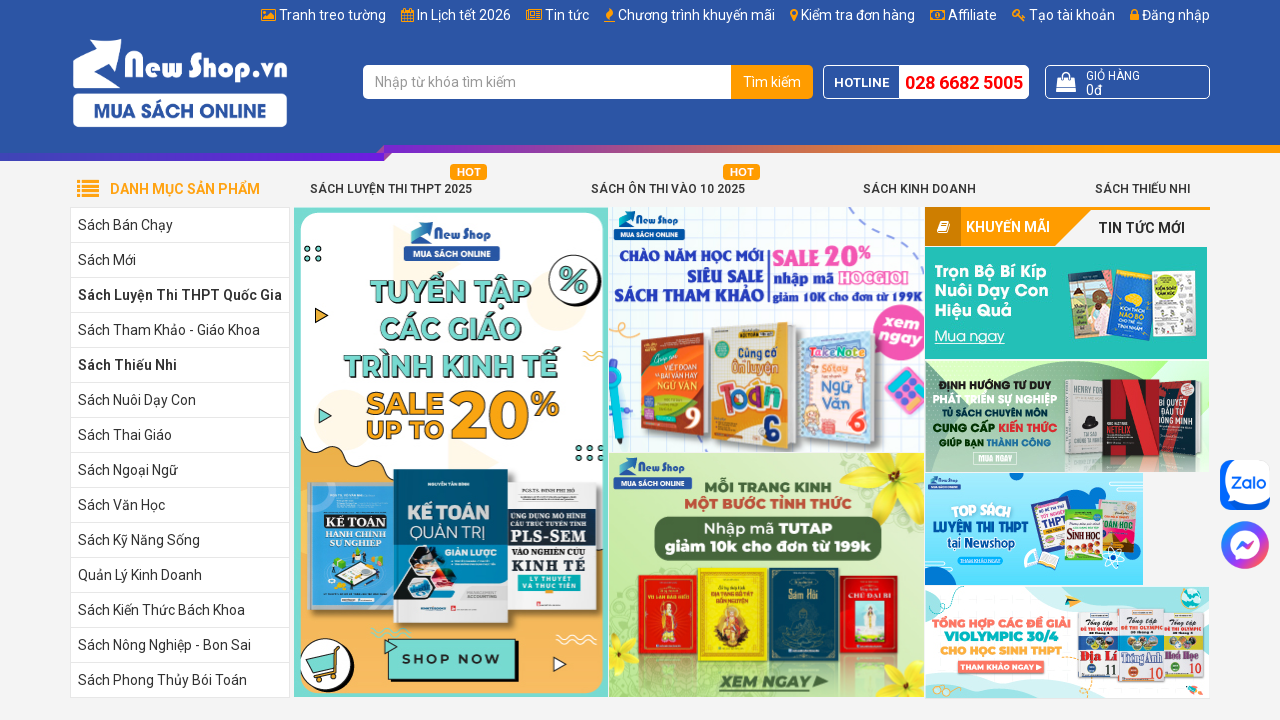

Filled search field with 'Sách Toán 9' (Math textbook grade 9) on input#search-keyword
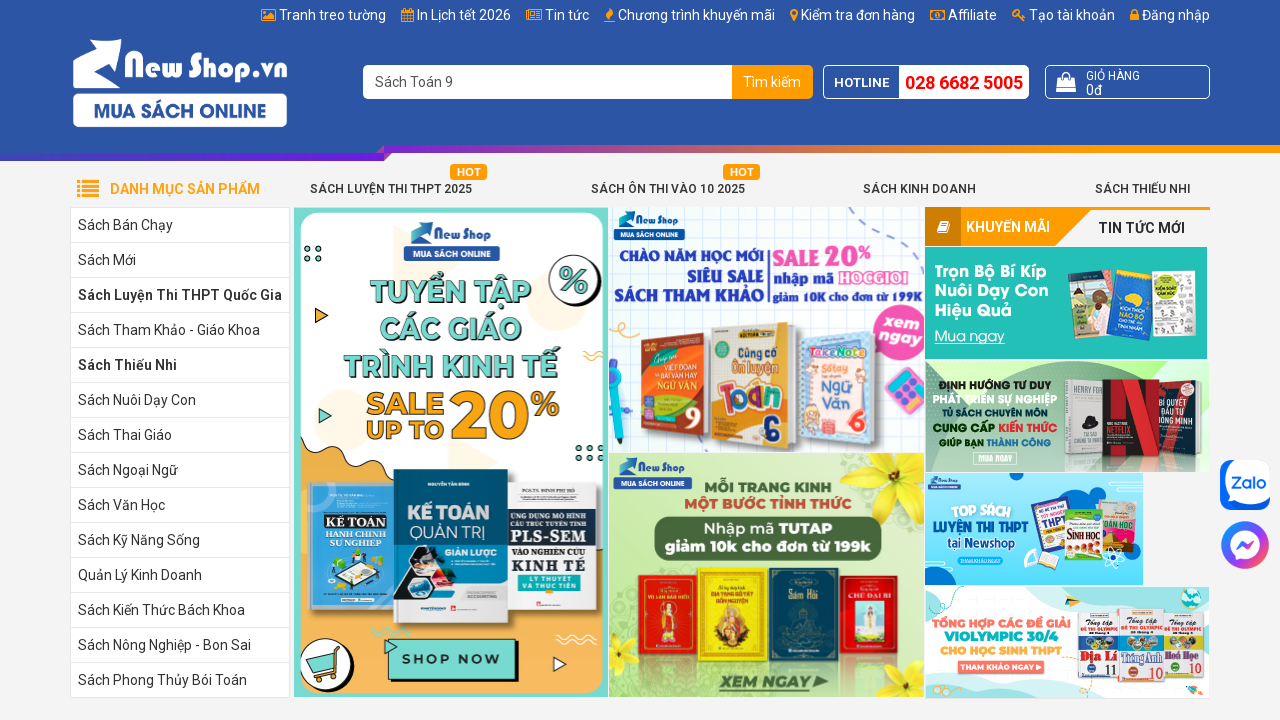

Clicked search button to find specific book at (772, 82) on button:has-text('Tìm kiếm')
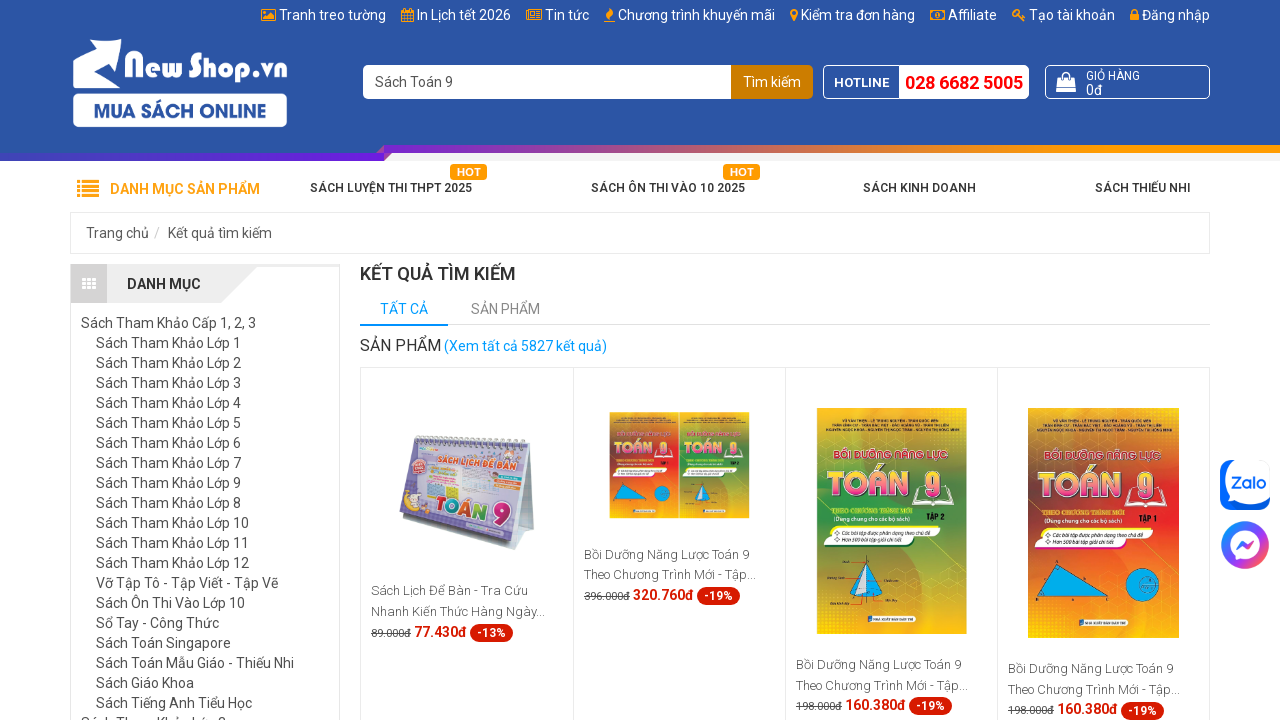

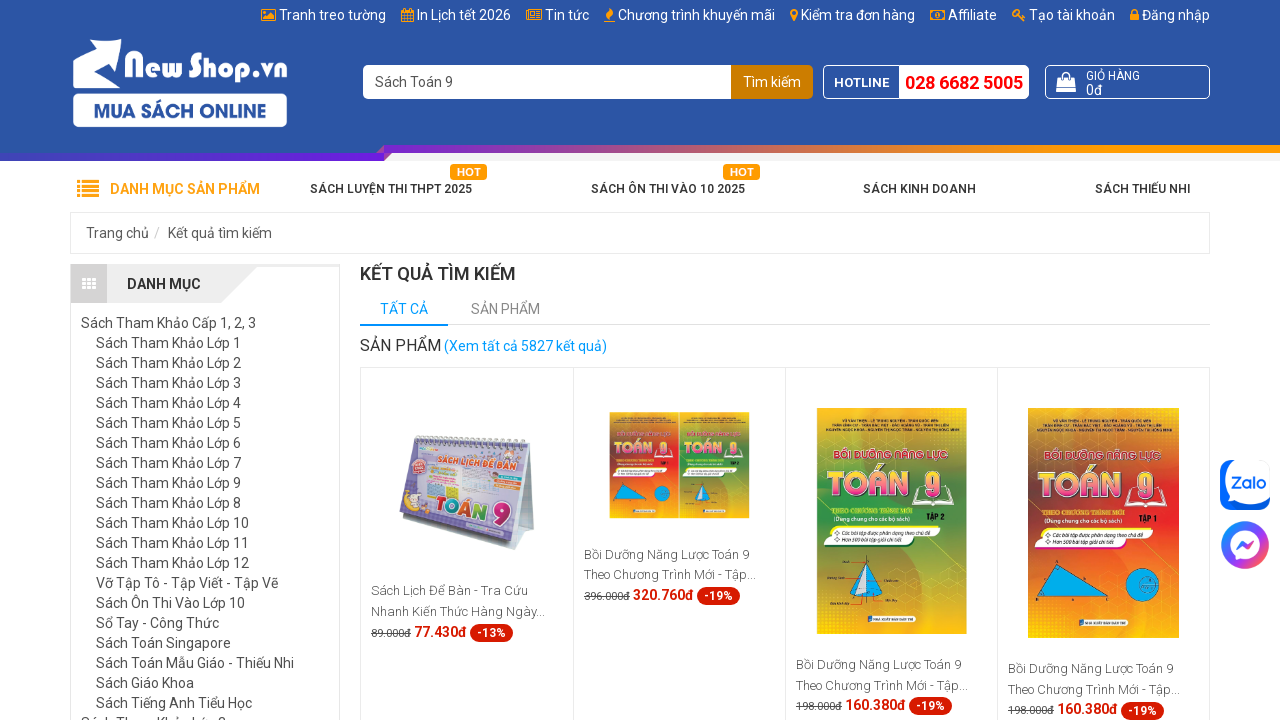